Tests that clicking Clear completed removes completed items

Starting URL: https://demo.playwright.dev/todomvc

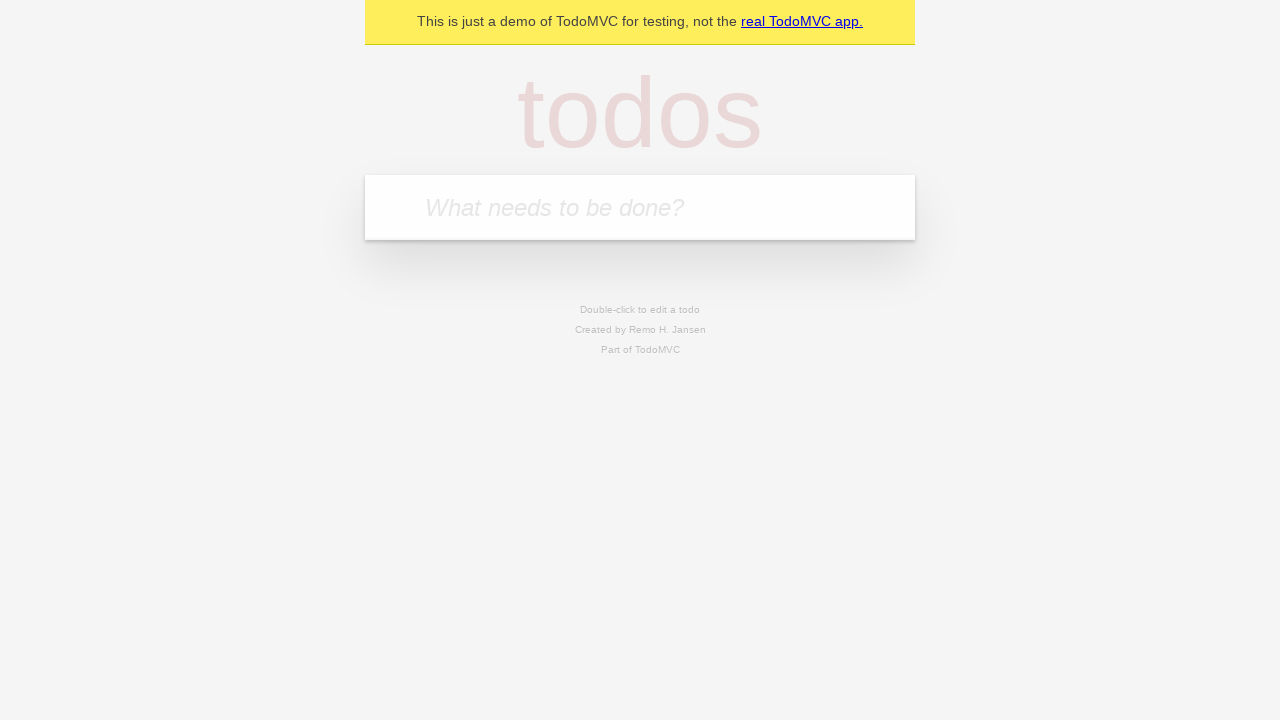

Filled todo input with 'buy some cheese' on internal:attr=[placeholder="What needs to be done?"i]
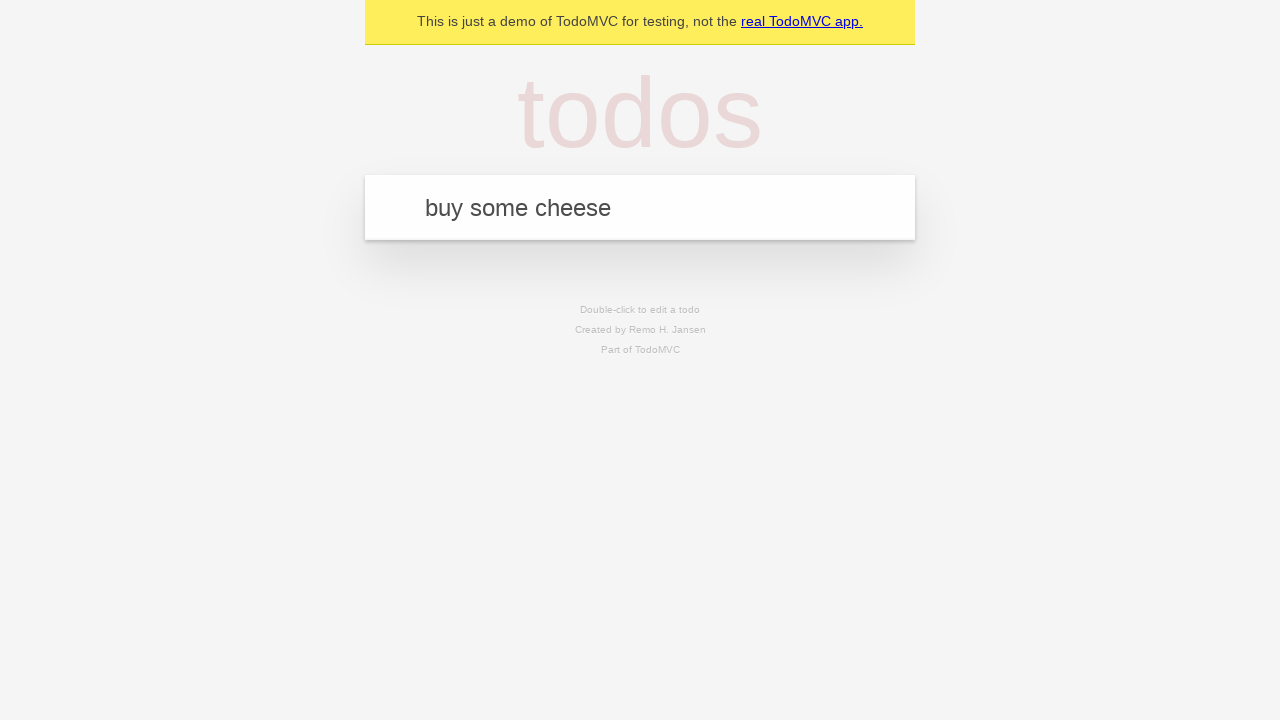

Pressed Enter to add first todo item on internal:attr=[placeholder="What needs to be done?"i]
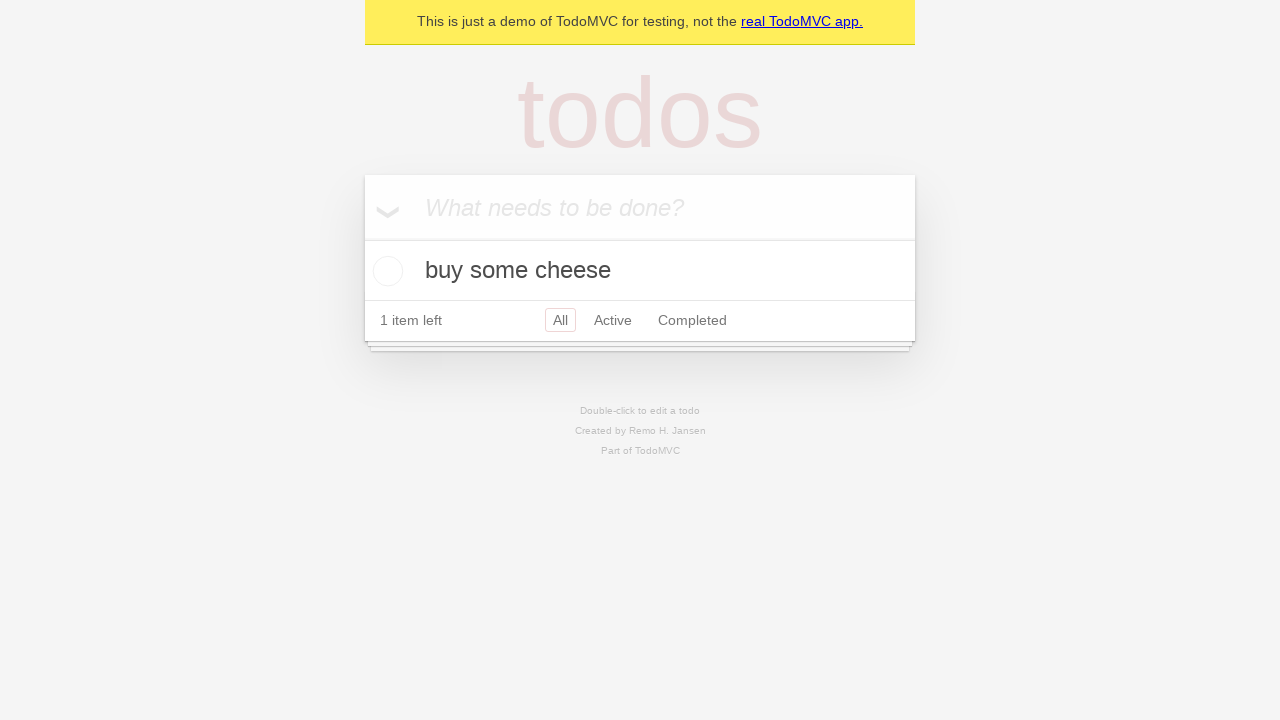

Filled todo input with 'feed the cat' on internal:attr=[placeholder="What needs to be done?"i]
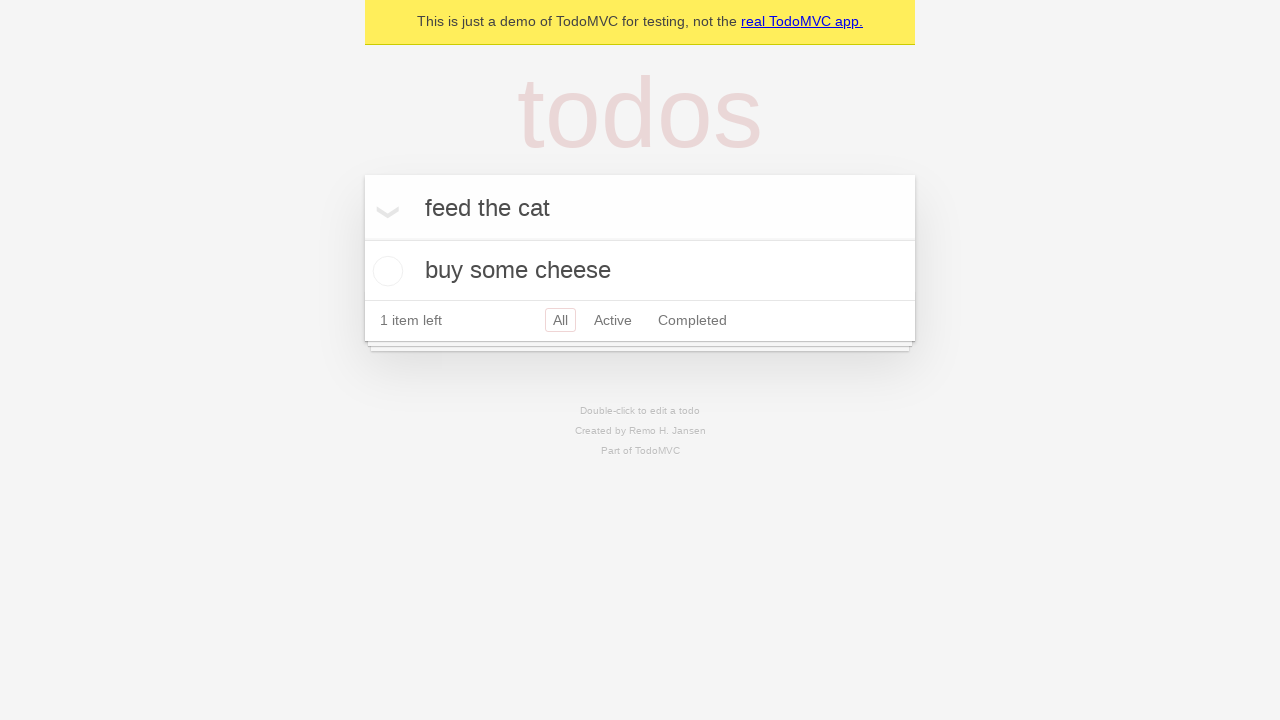

Pressed Enter to add second todo item on internal:attr=[placeholder="What needs to be done?"i]
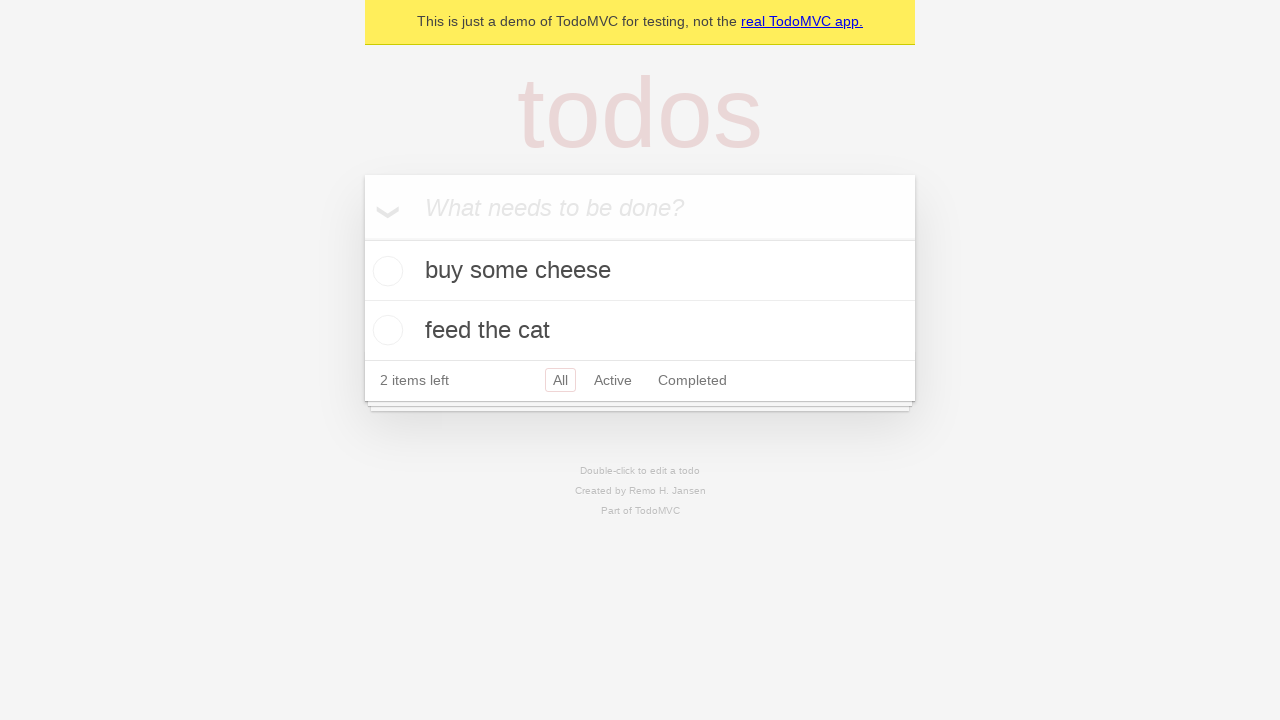

Filled todo input with 'book a doctors appointment' on internal:attr=[placeholder="What needs to be done?"i]
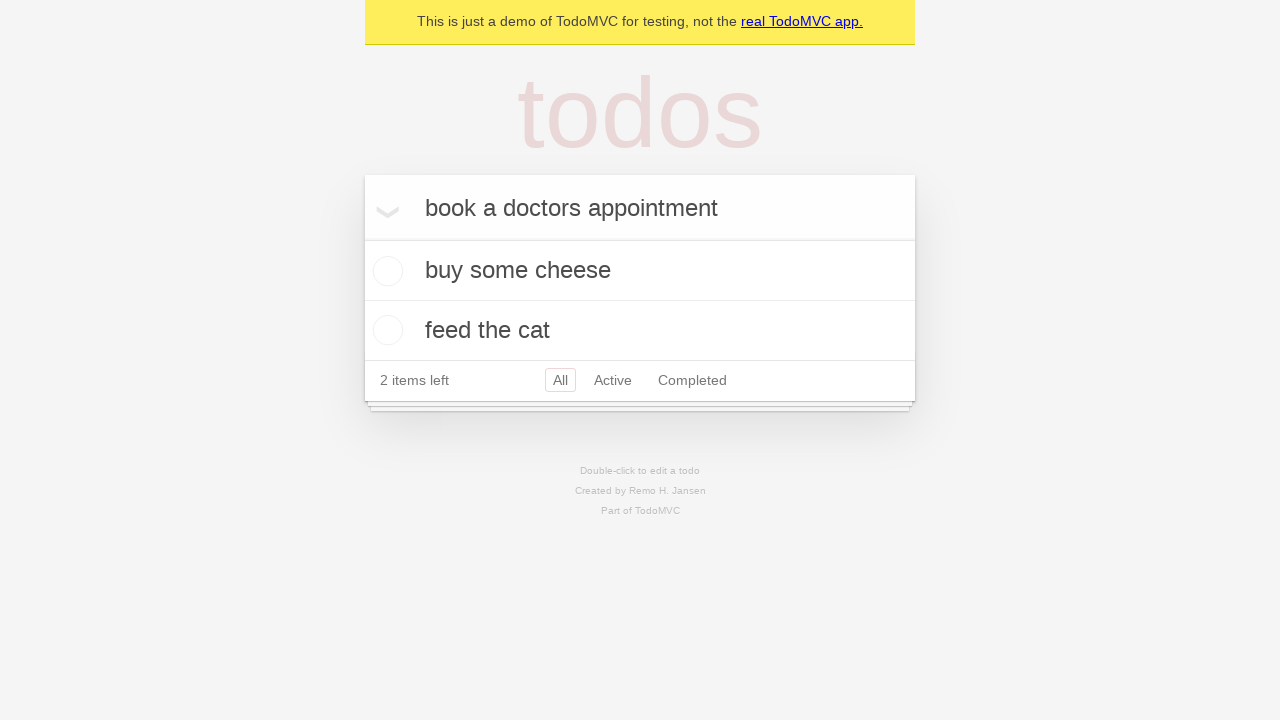

Pressed Enter to add third todo item on internal:attr=[placeholder="What needs to be done?"i]
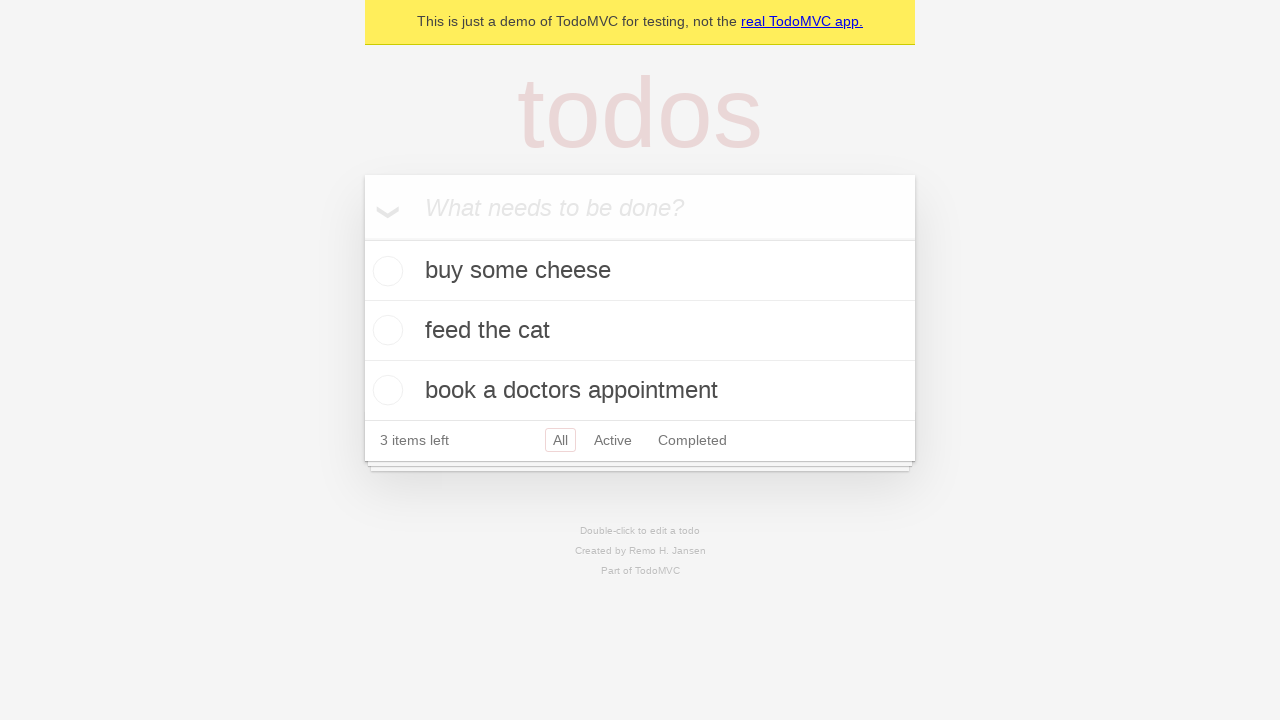

Checked the second todo item to mark it as completed at (385, 330) on internal:testid=[data-testid="todo-item"s] >> nth=1 >> internal:role=checkbox
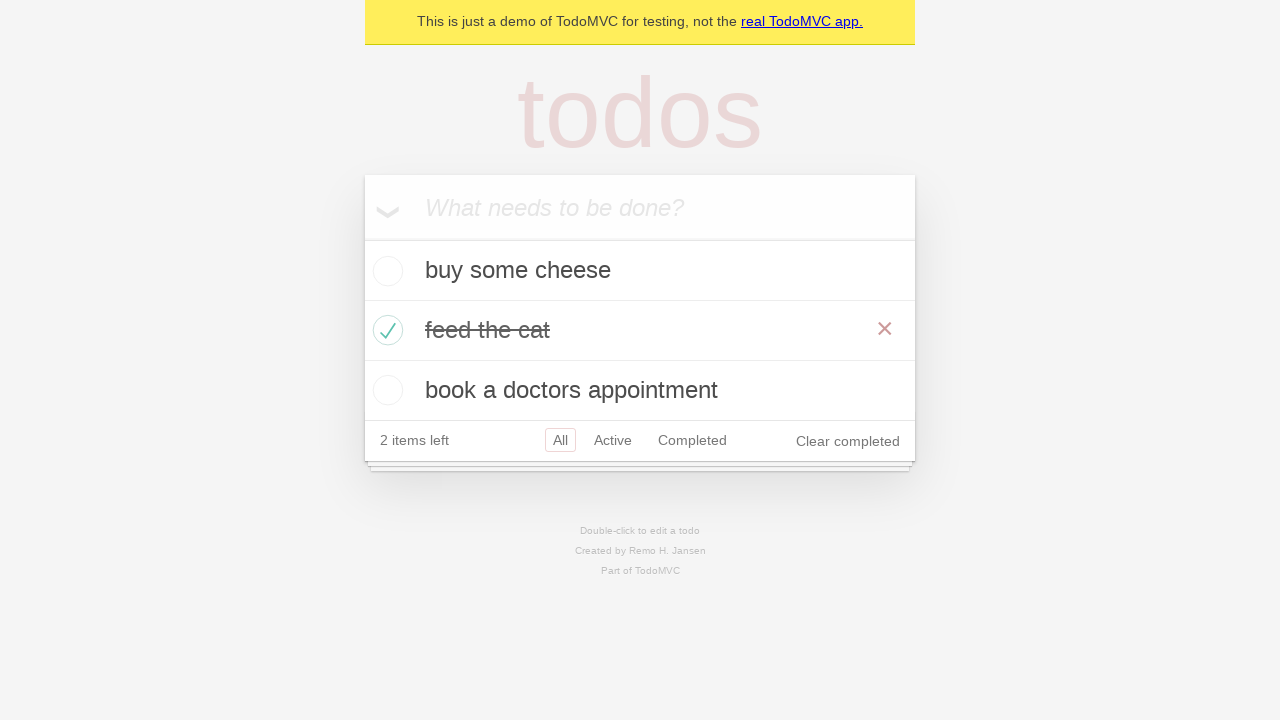

Clicked Clear completed button to remove completed items at (848, 441) on internal:role=button[name="Clear completed"i]
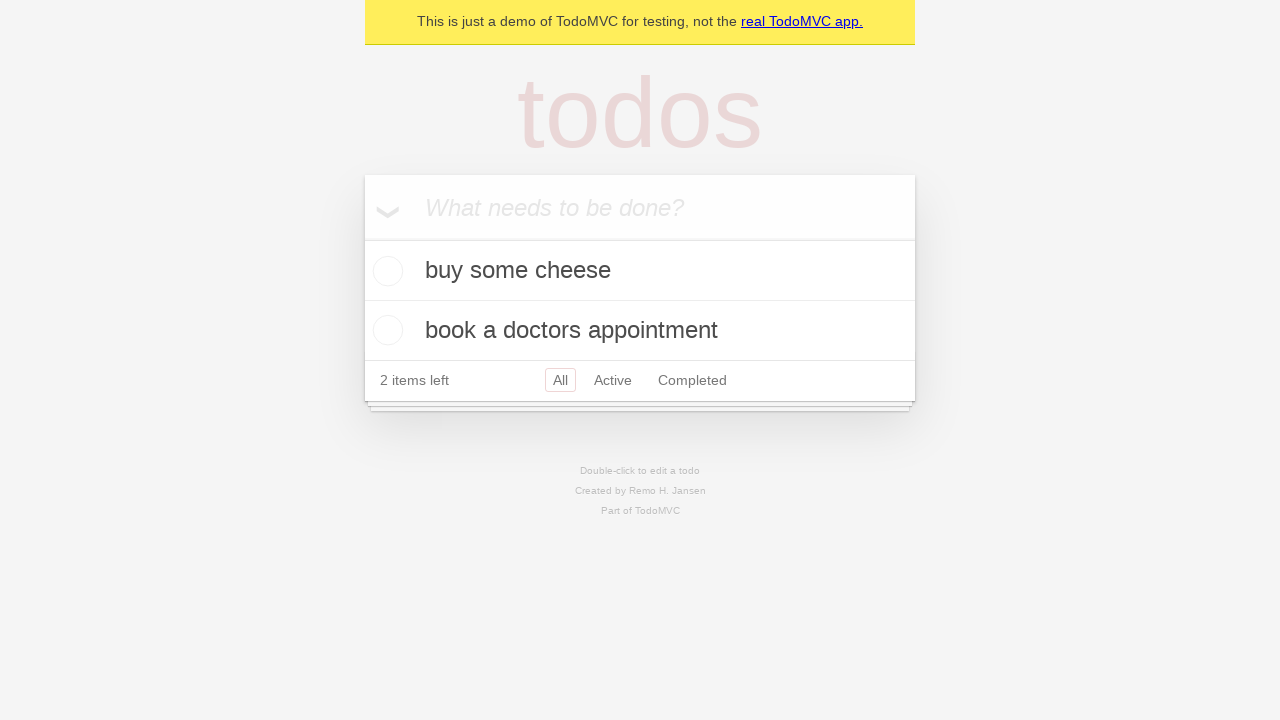

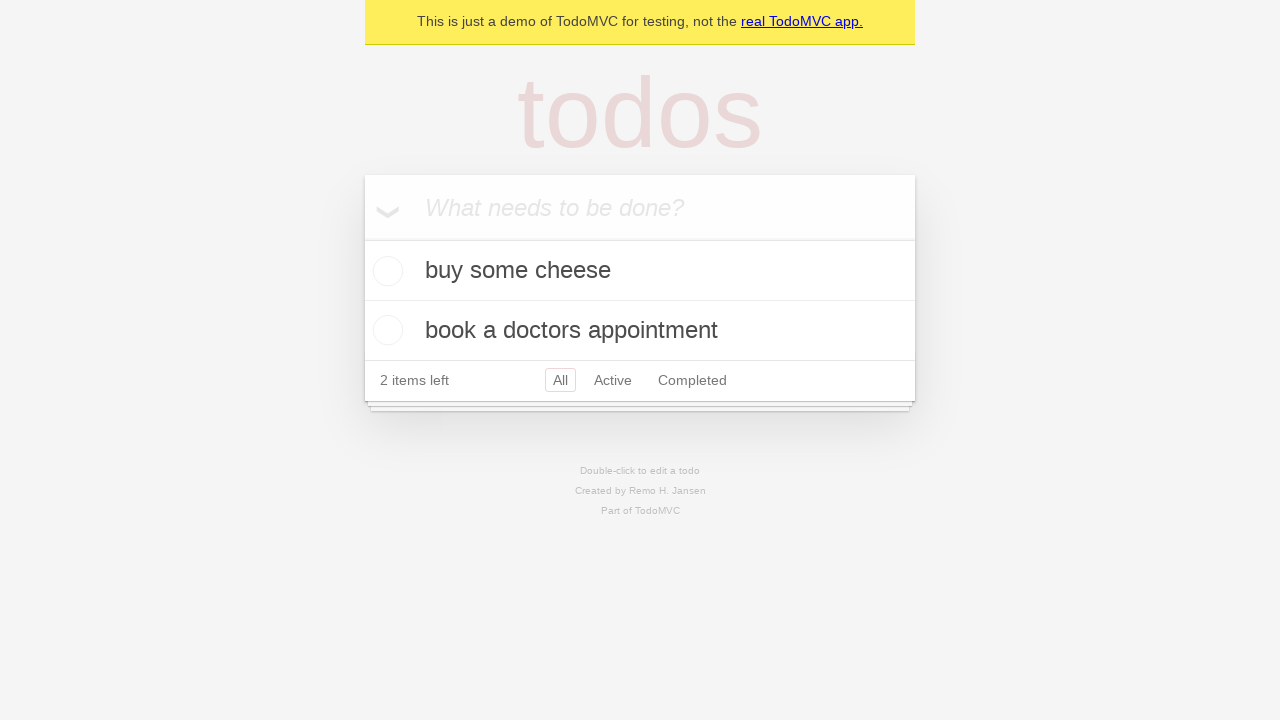